Tests iframe handling by switching into an iframe by ID, clicking a button inside it, switching back to main content, then navigating again and switching to iframe by index to click the button again.

Starting URL: https://www.w3schools.com/jsref/tryit.asp?filename=tryjsref_submit_get

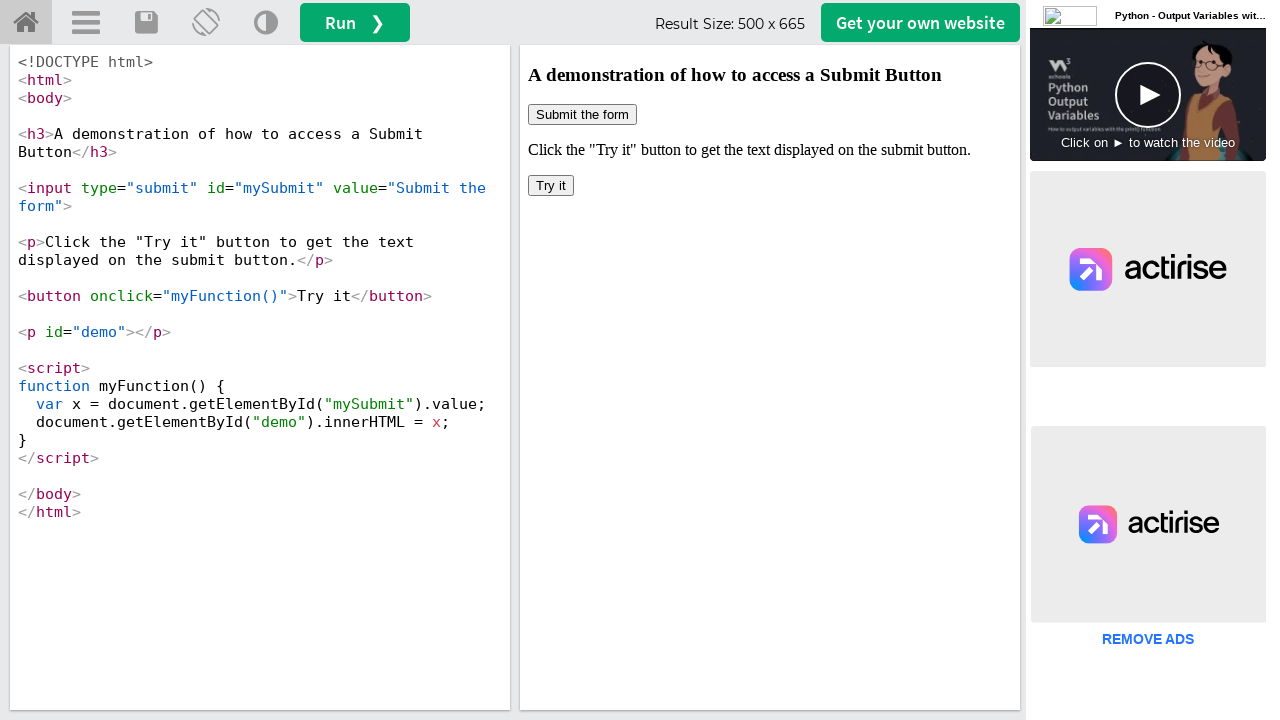

Located iframe by ID 'iframeResult'
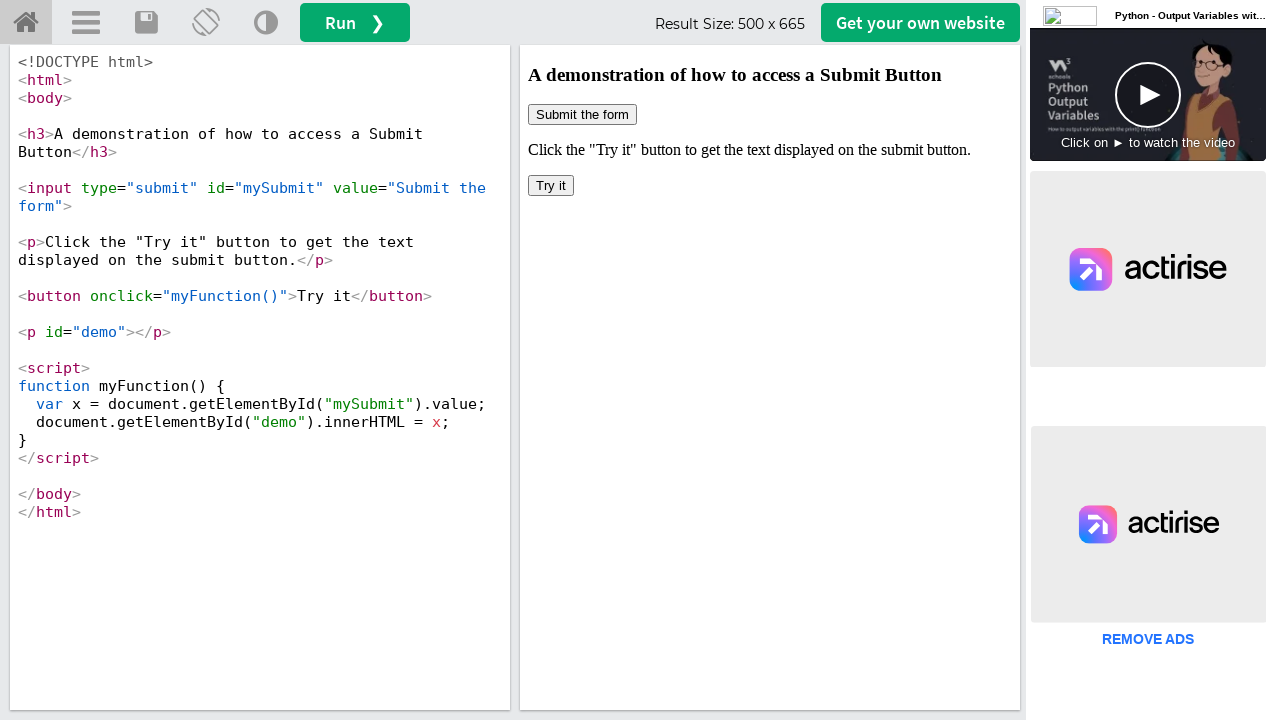

Clicked button inside iframe by ID at (551, 186) on #iframeResult >> internal:control=enter-frame >> xpath=/html/body/button
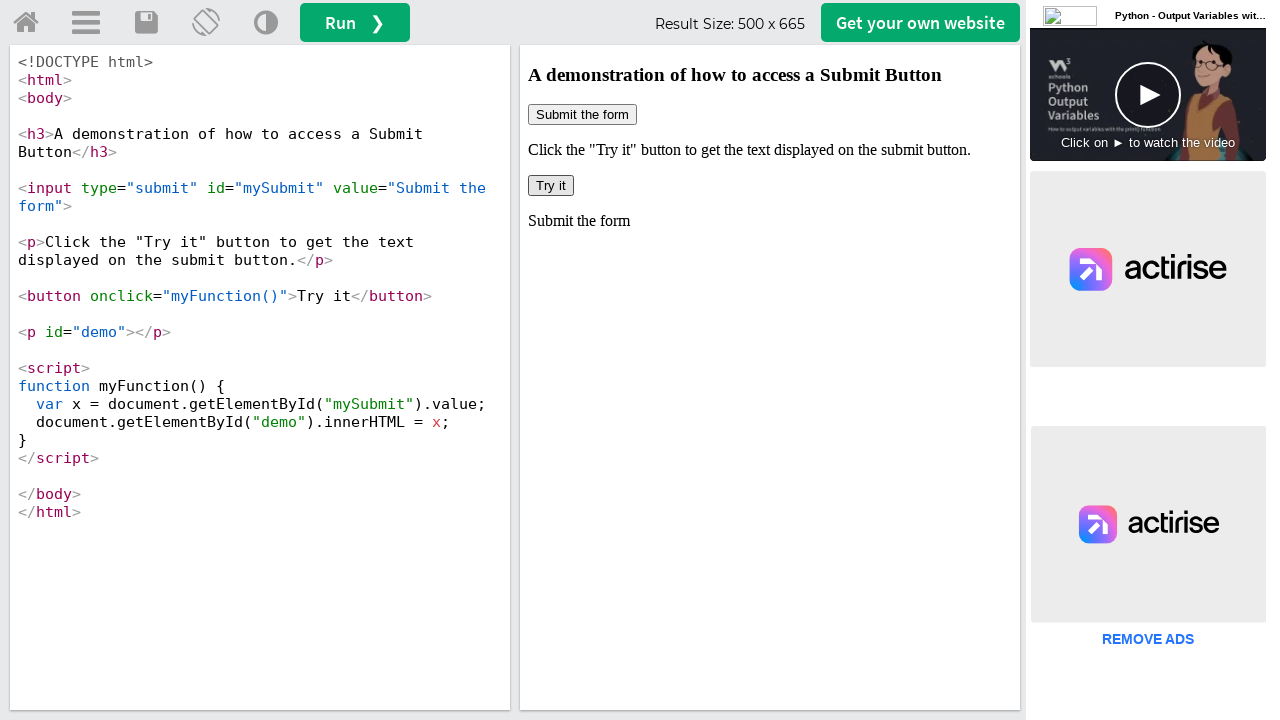

Waited 1000ms for action to complete
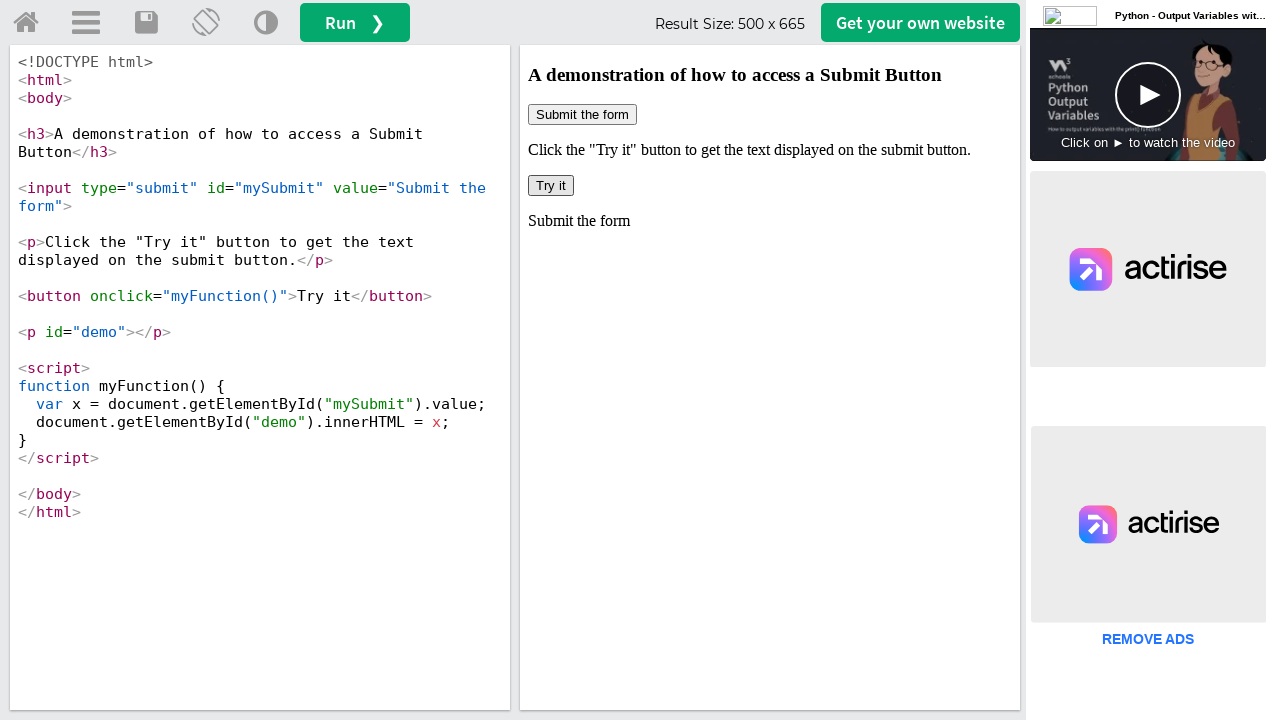

Navigated to iframe test page again
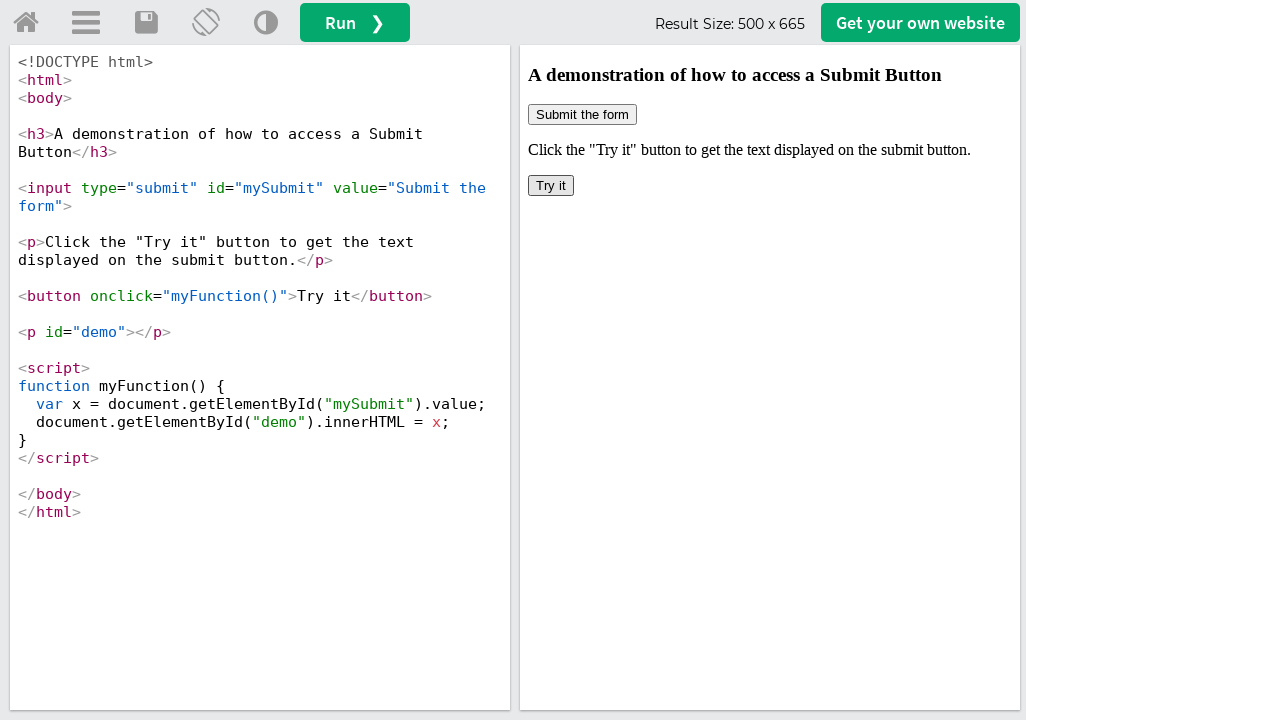

Located first iframe by index
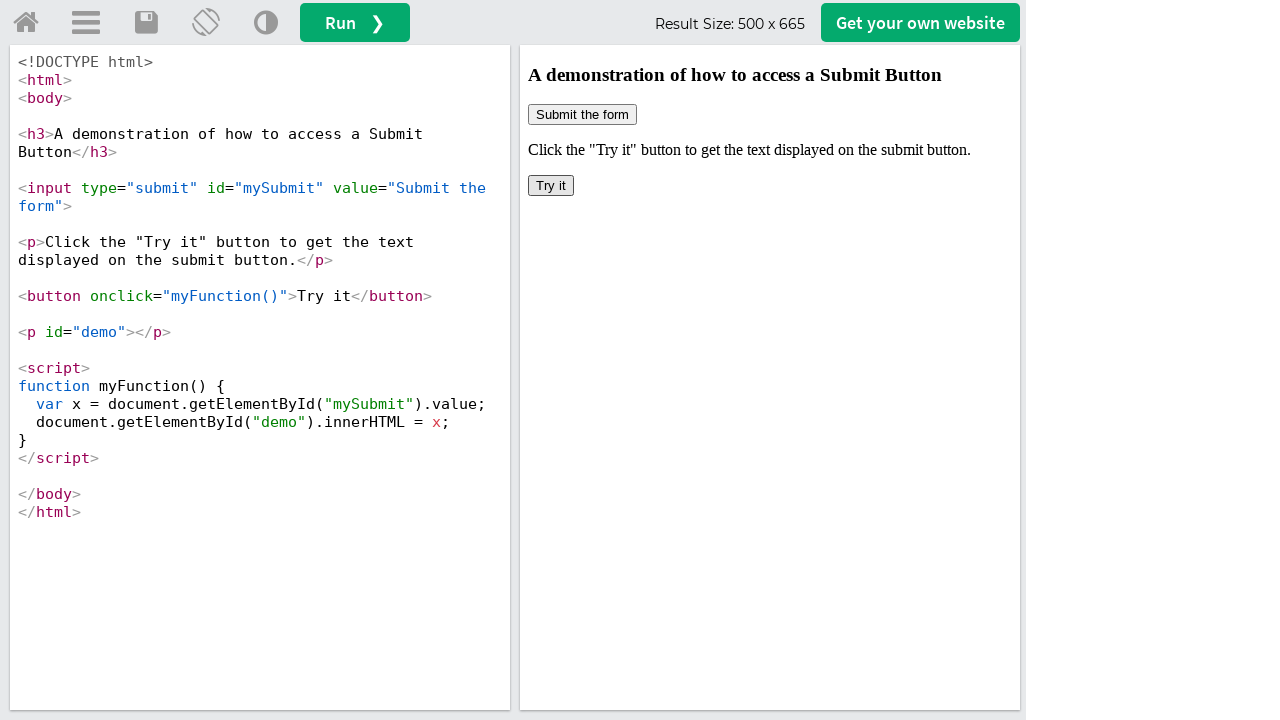

Clicked button inside iframe by index at (551, 186) on iframe >> nth=0 >> internal:control=enter-frame >> xpath=/html/body/button
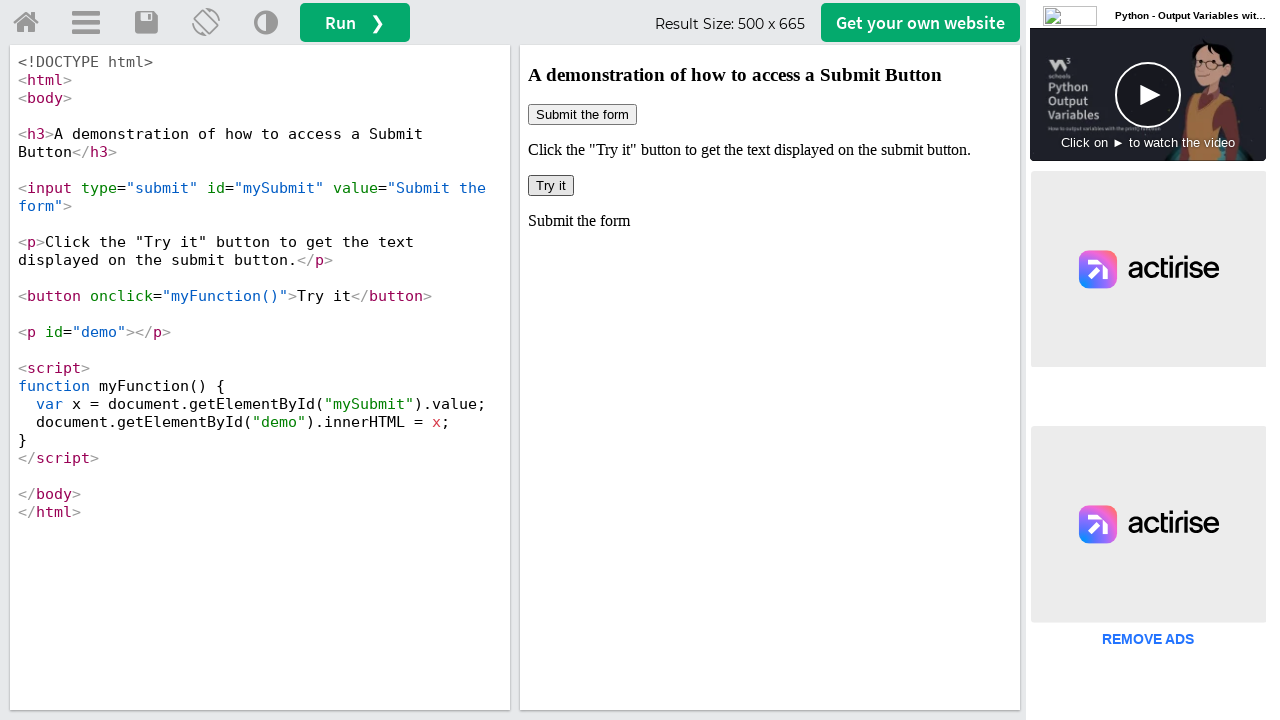

Waited 1000ms for final action to complete
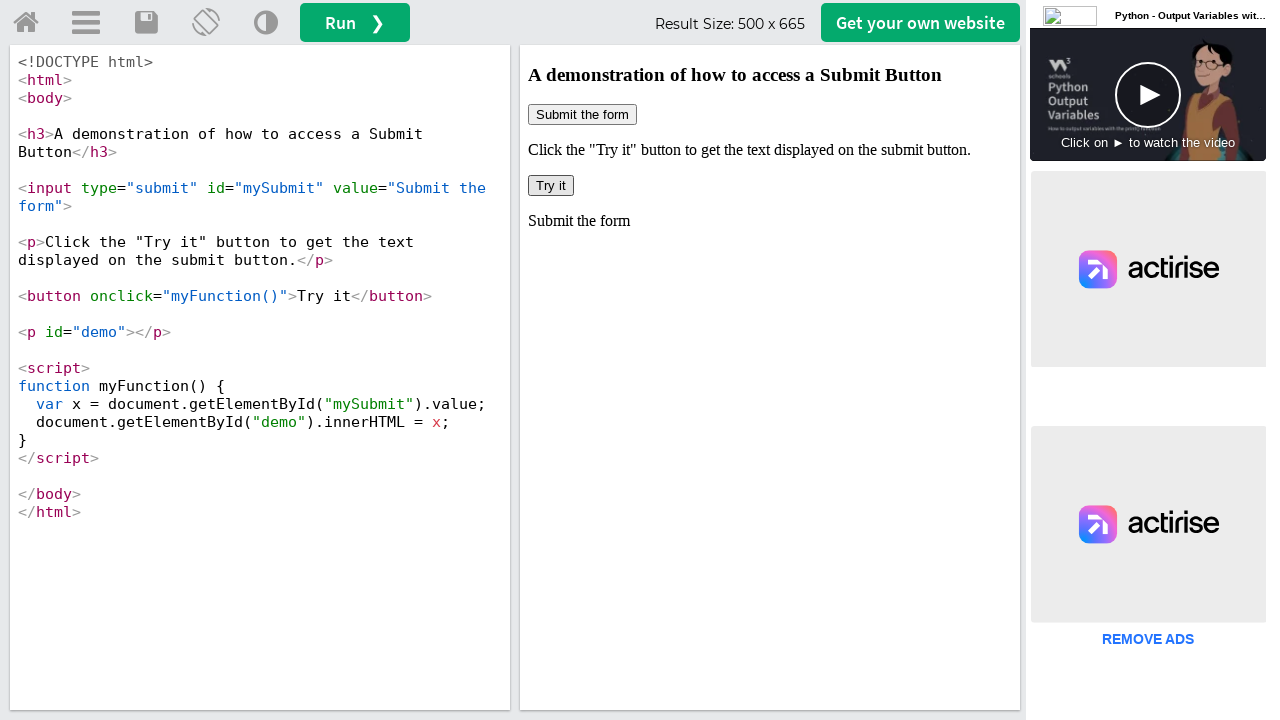

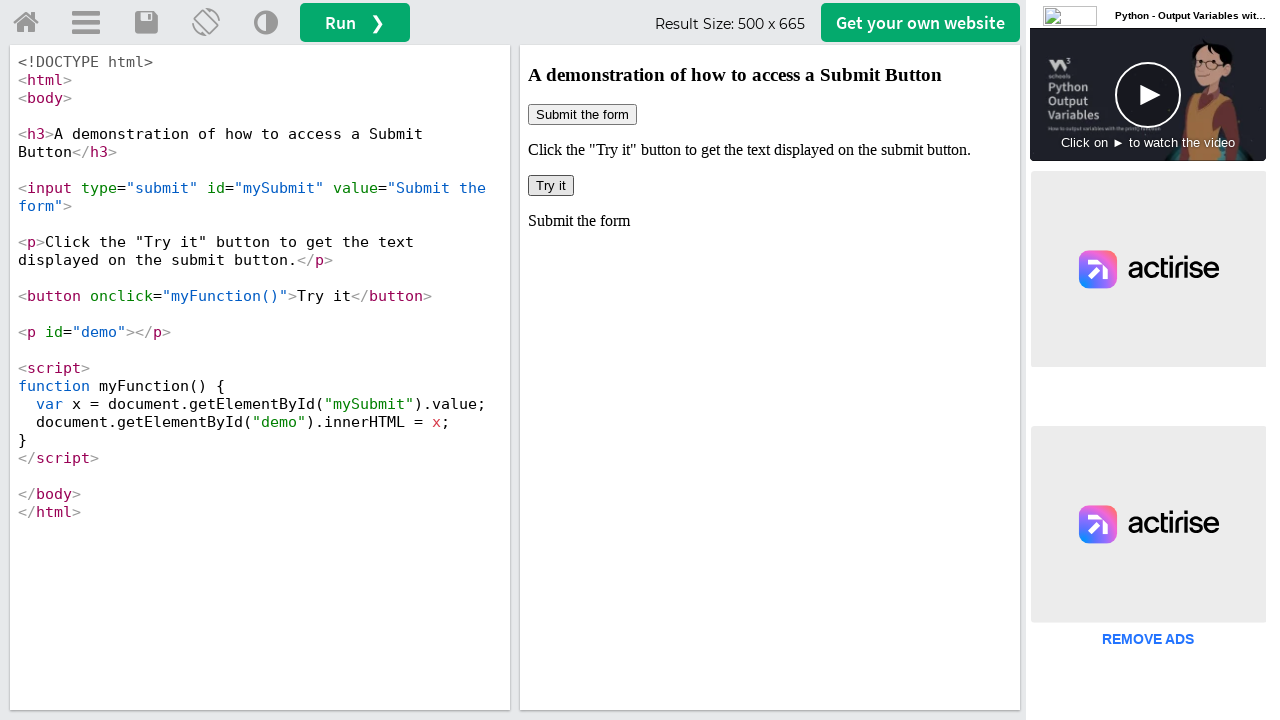